Tests filtering to display only active (not completed) todo items

Starting URL: https://demo.playwright.dev/todomvc

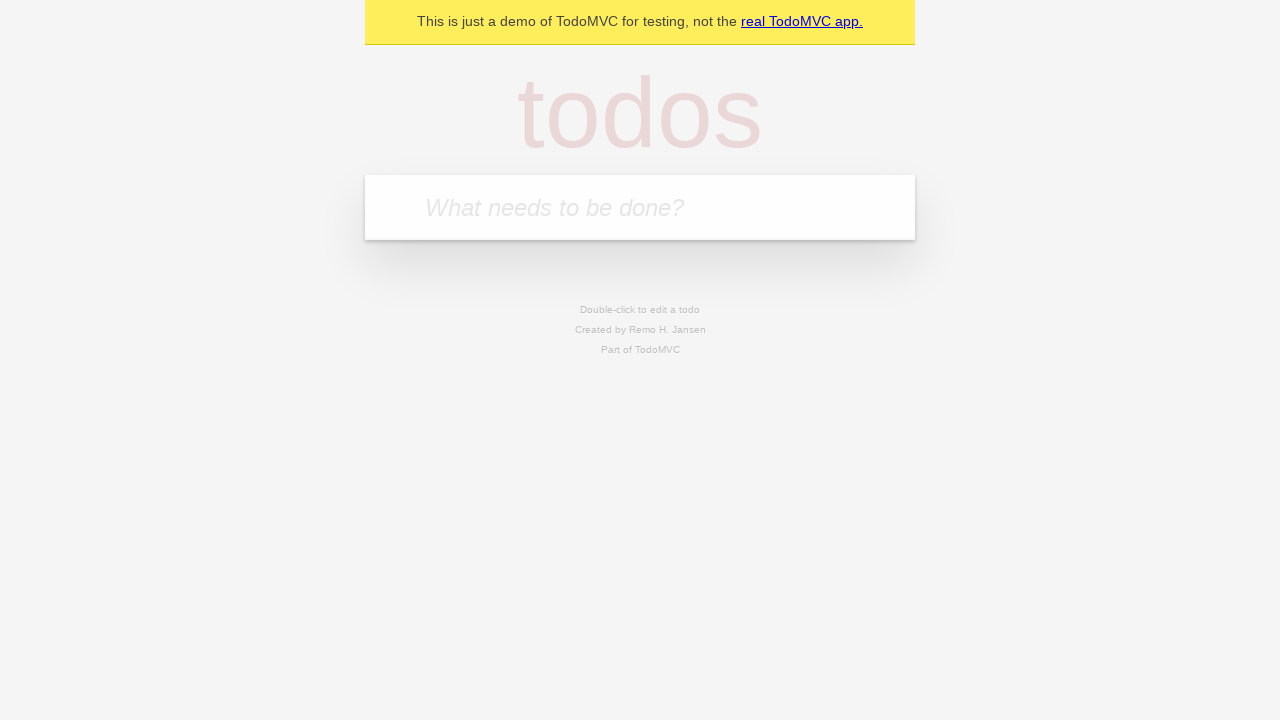

Filled new todo input with 'buy some cheese' on .new-todo
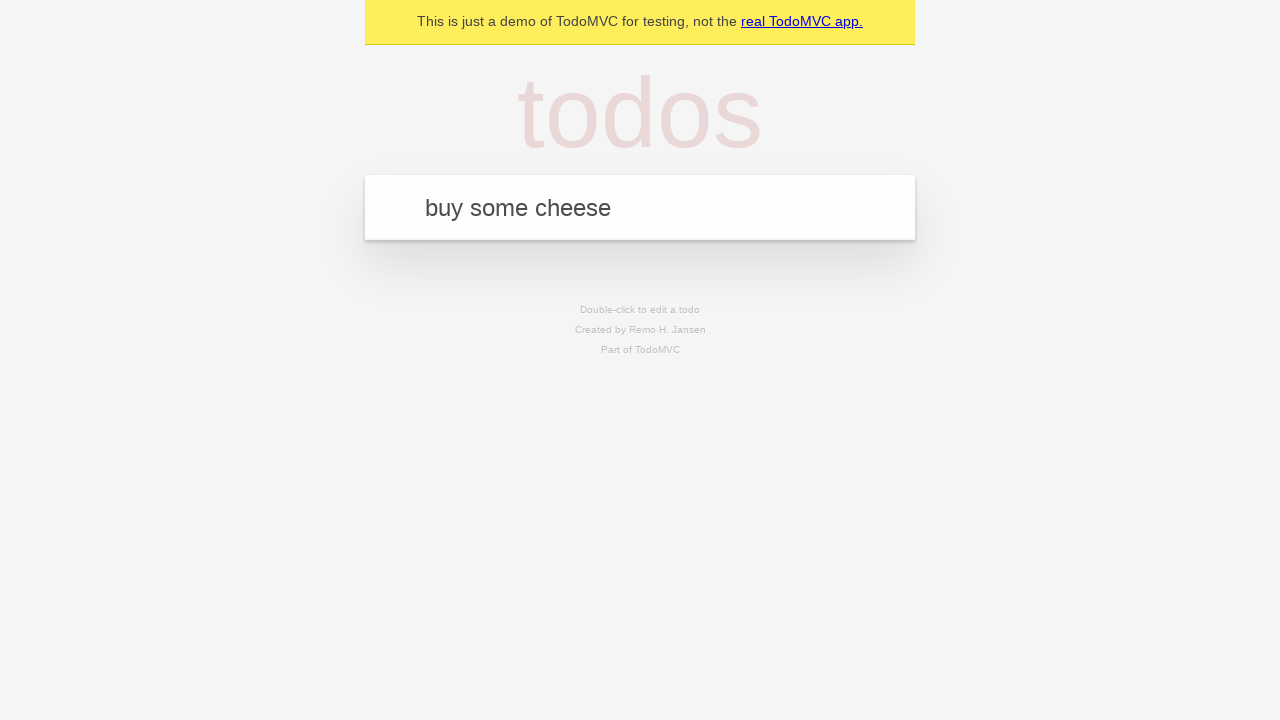

Pressed Enter to add first todo item on .new-todo
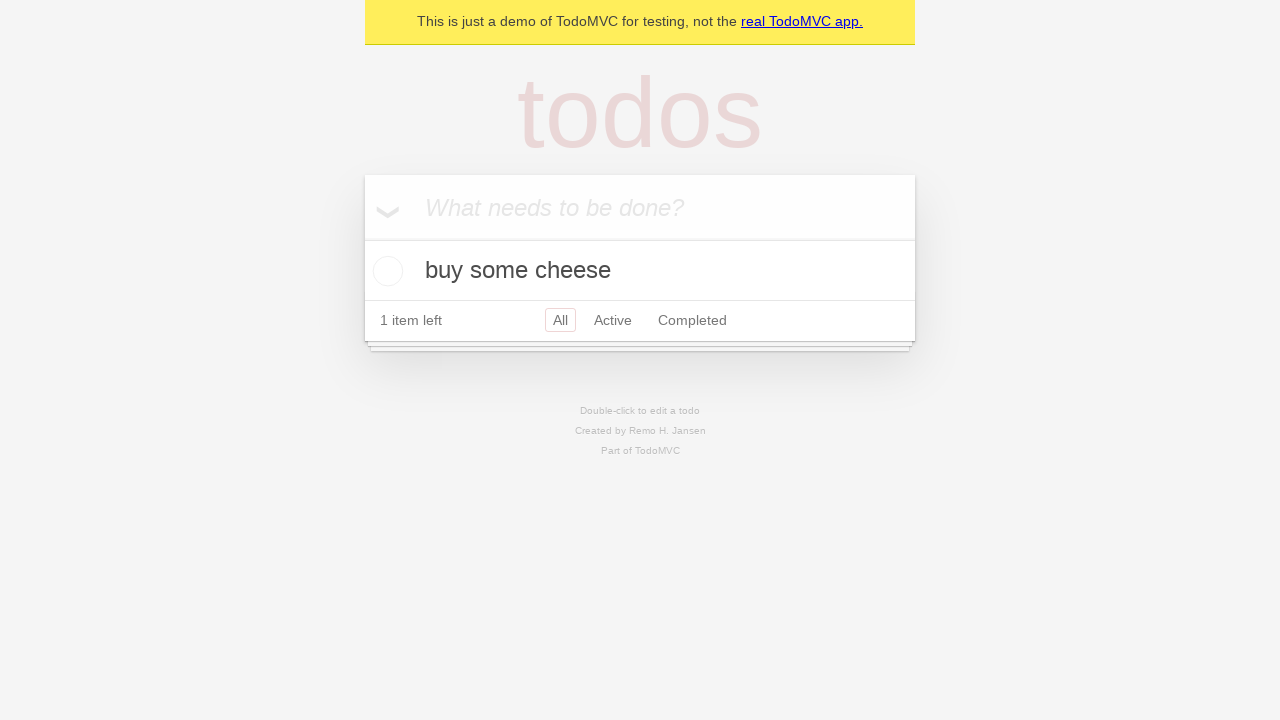

Filled new todo input with 'feed the cat' on .new-todo
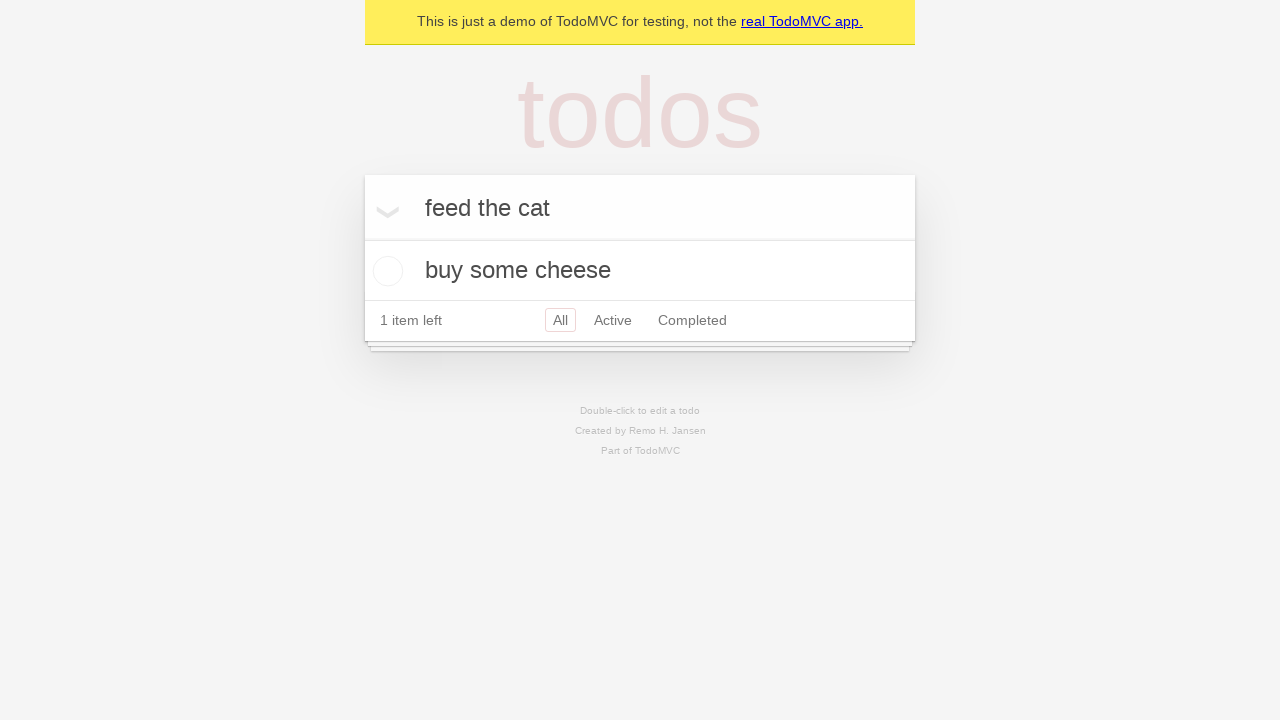

Pressed Enter to add second todo item on .new-todo
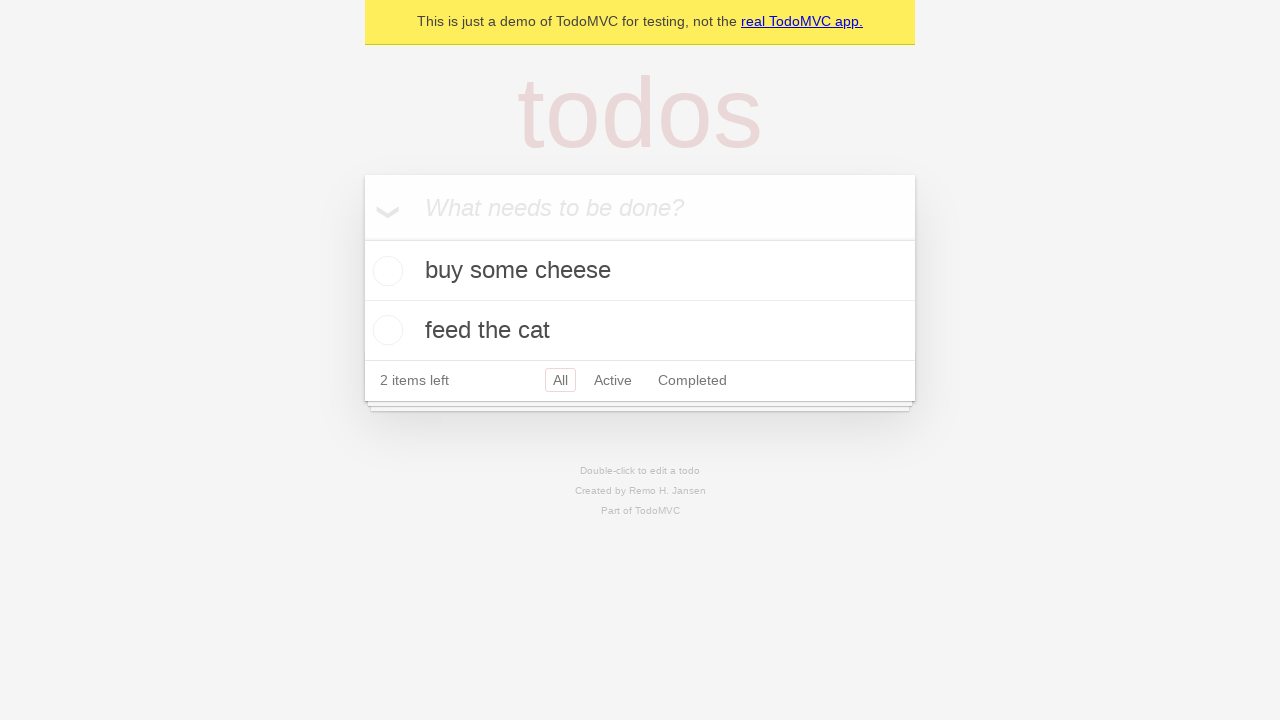

Filled new todo input with 'book a doctors appointment' on .new-todo
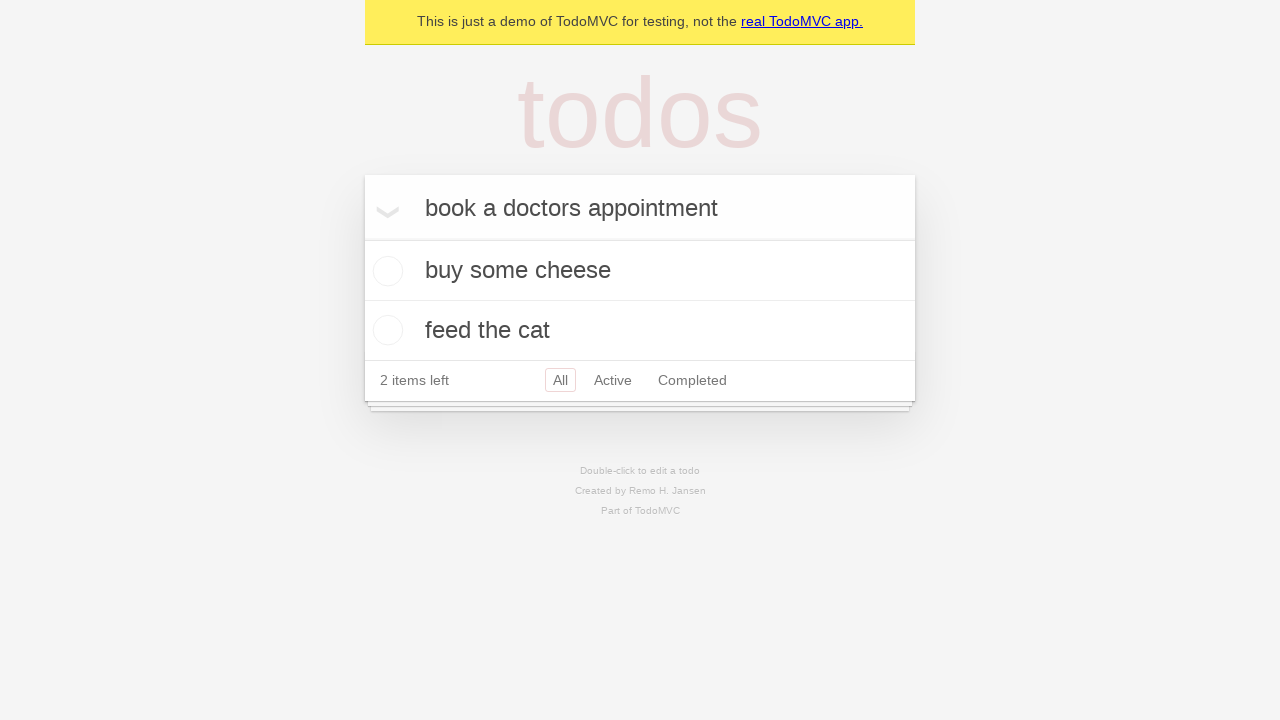

Pressed Enter to add third todo item on .new-todo
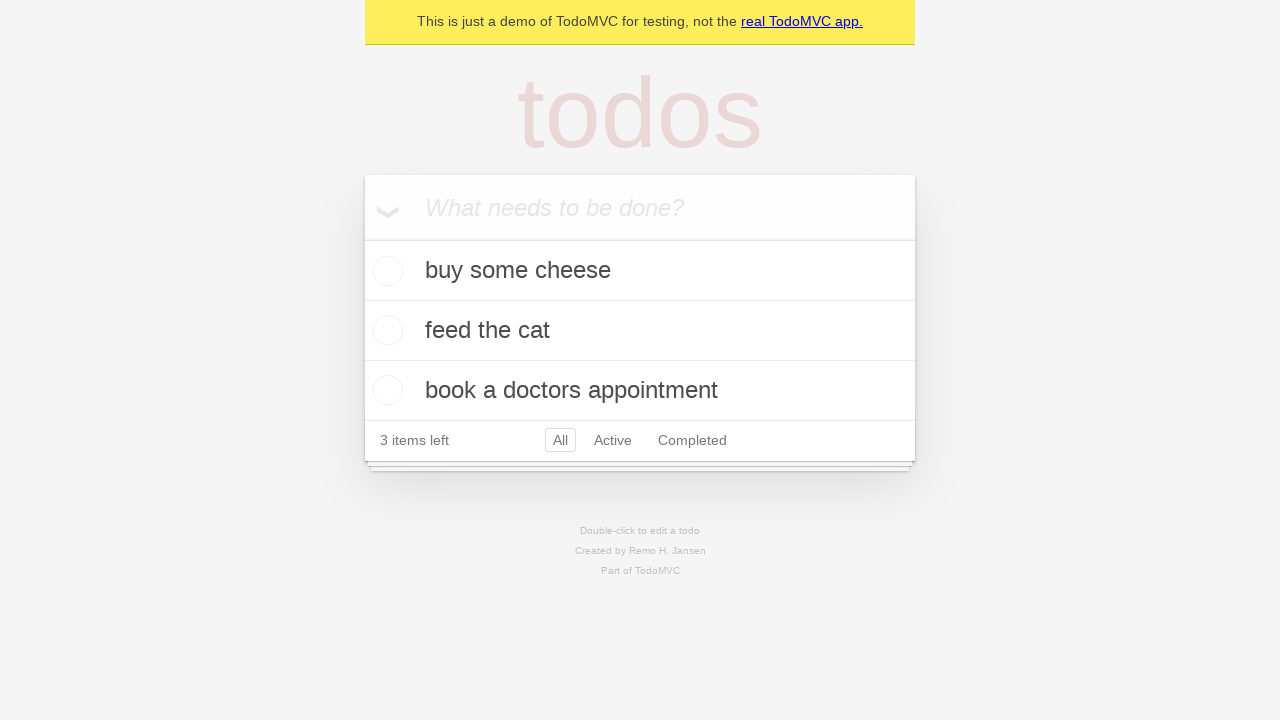

Checked second todo item as completed at (385, 330) on .todo-list li .toggle >> nth=1
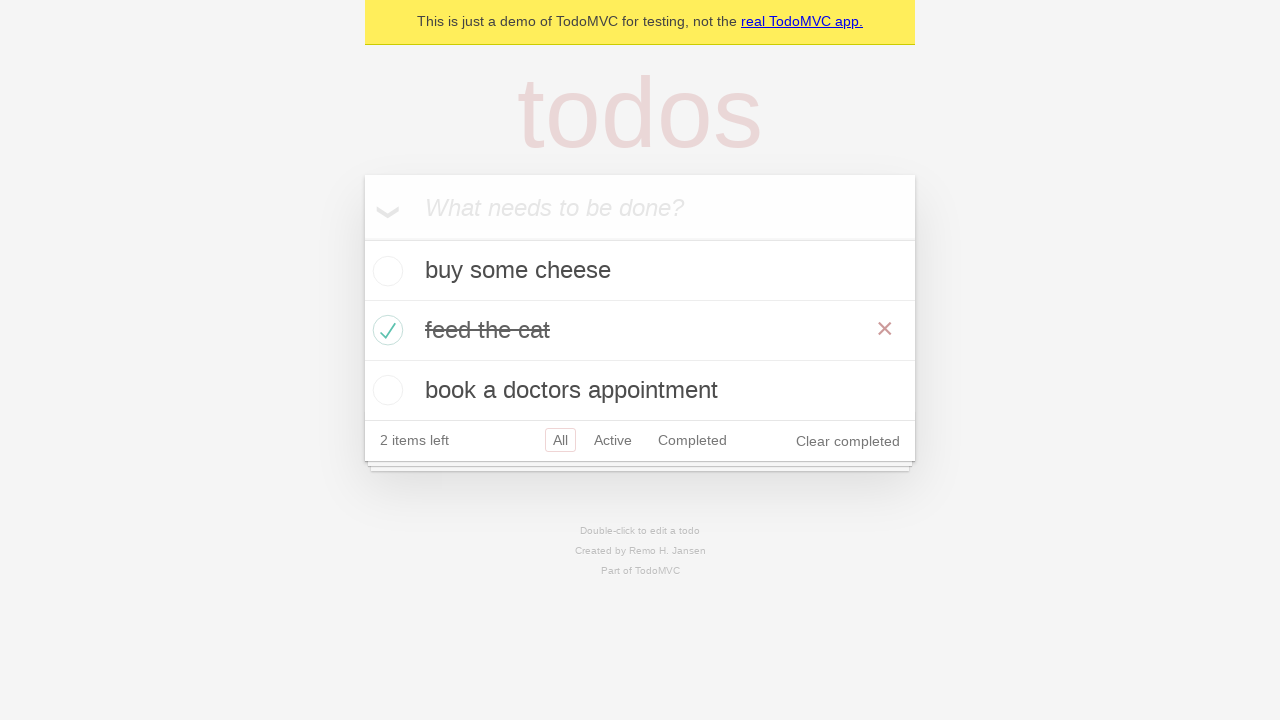

Clicked Active filter to display only active (not completed) todo items at (613, 440) on .filters >> text=Active
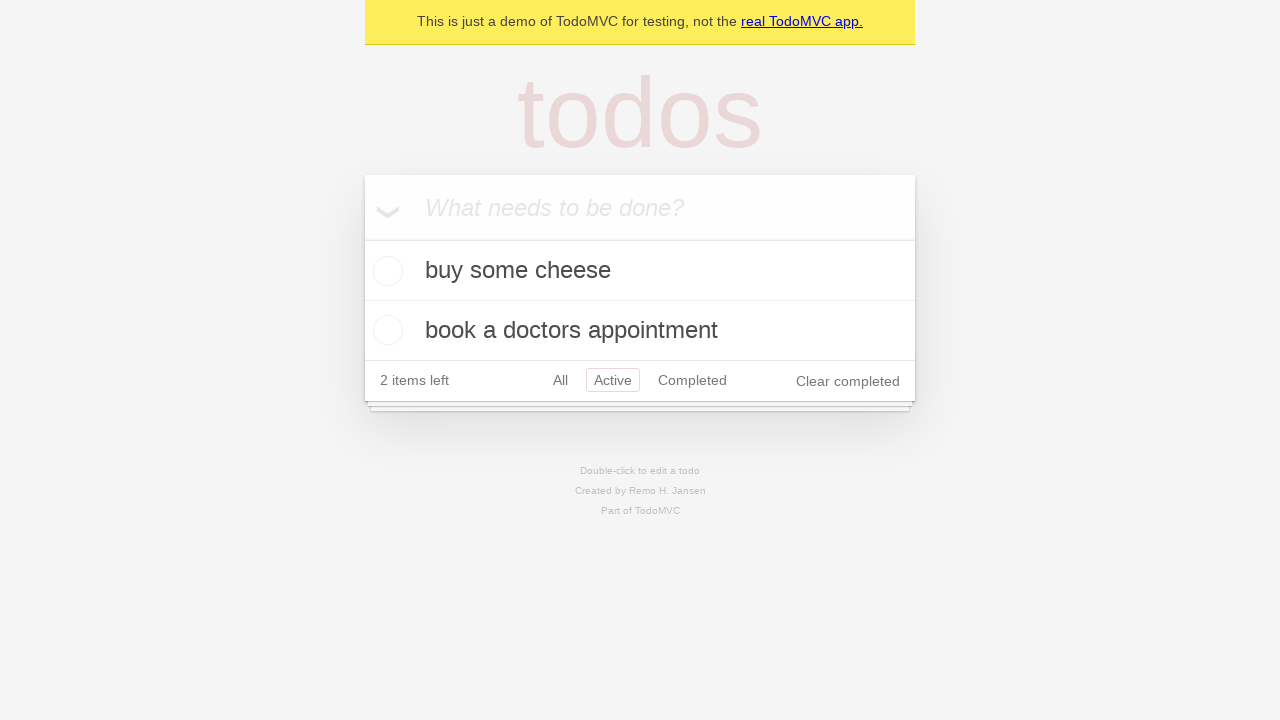

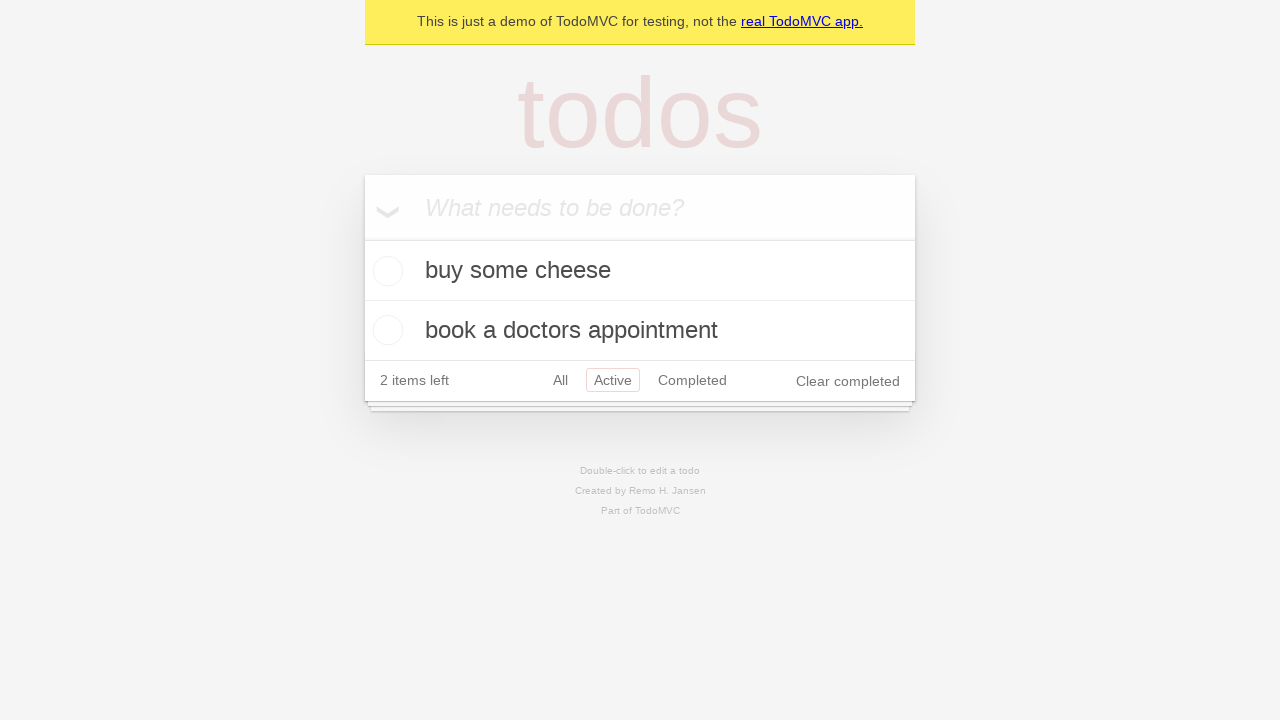